Tests browsing through different product categories (Phones, Laptops, Monitors) on the Demoblaze e-commerce demo site by clicking on category links.

Starting URL: https://www.demoblaze.com/

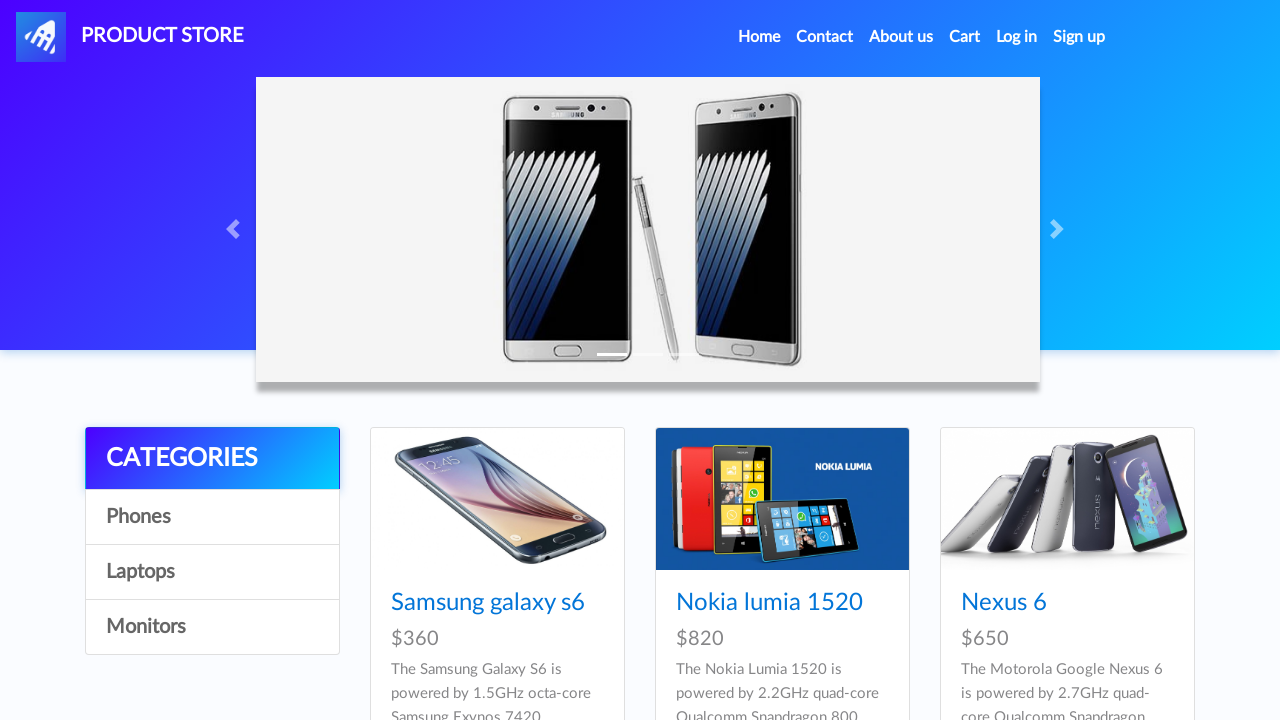

Clicked on Phones category at (212, 517) on #itemc
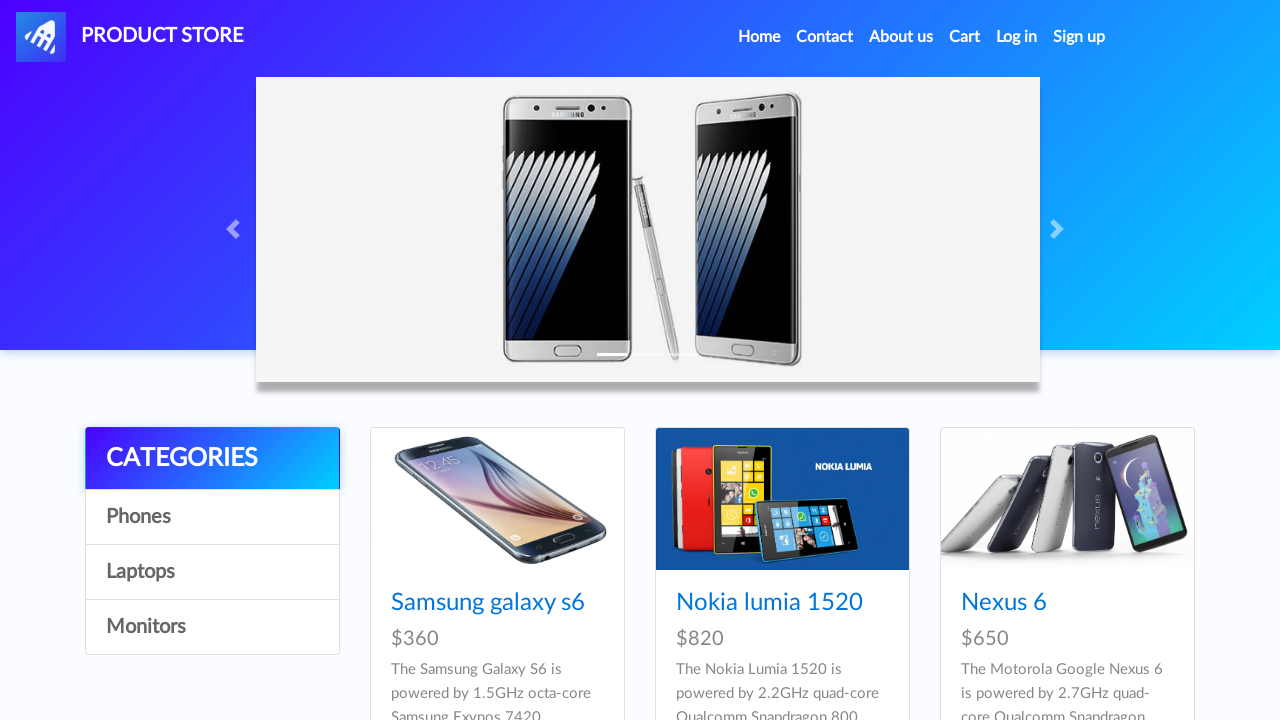

Phones category products loaded
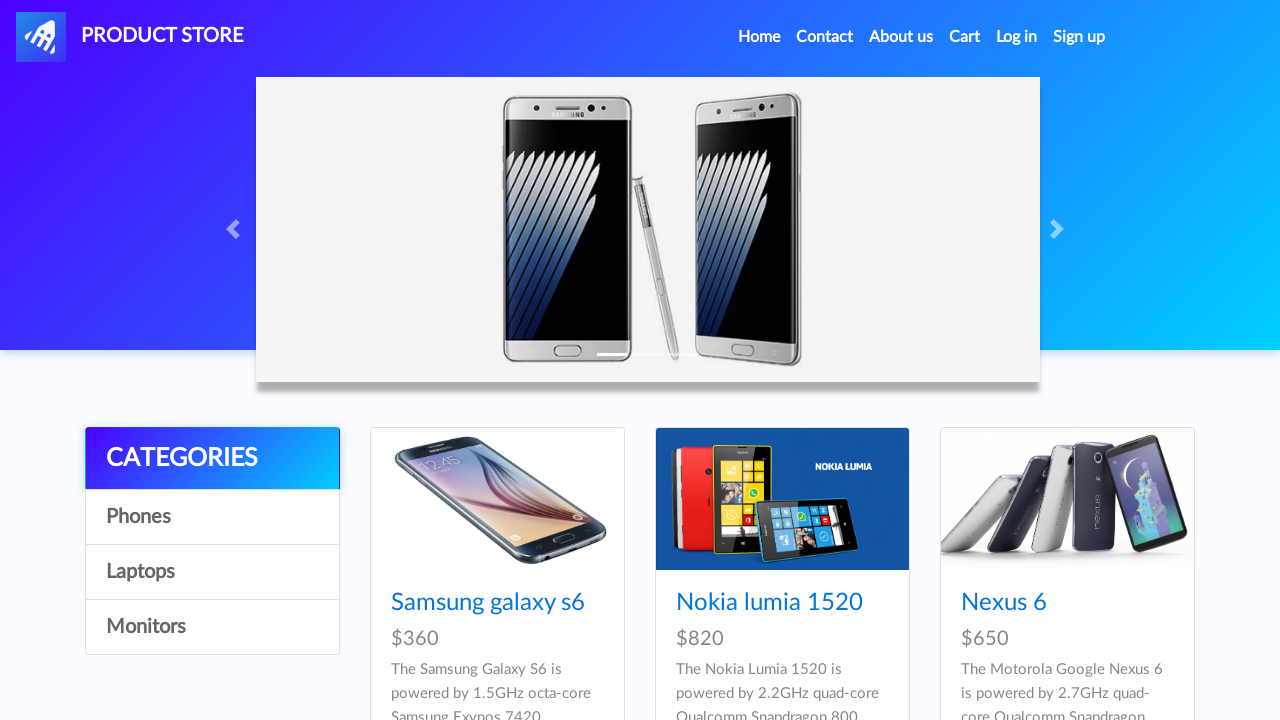

Clicked on Laptops category at (212, 572) on text=Laptops
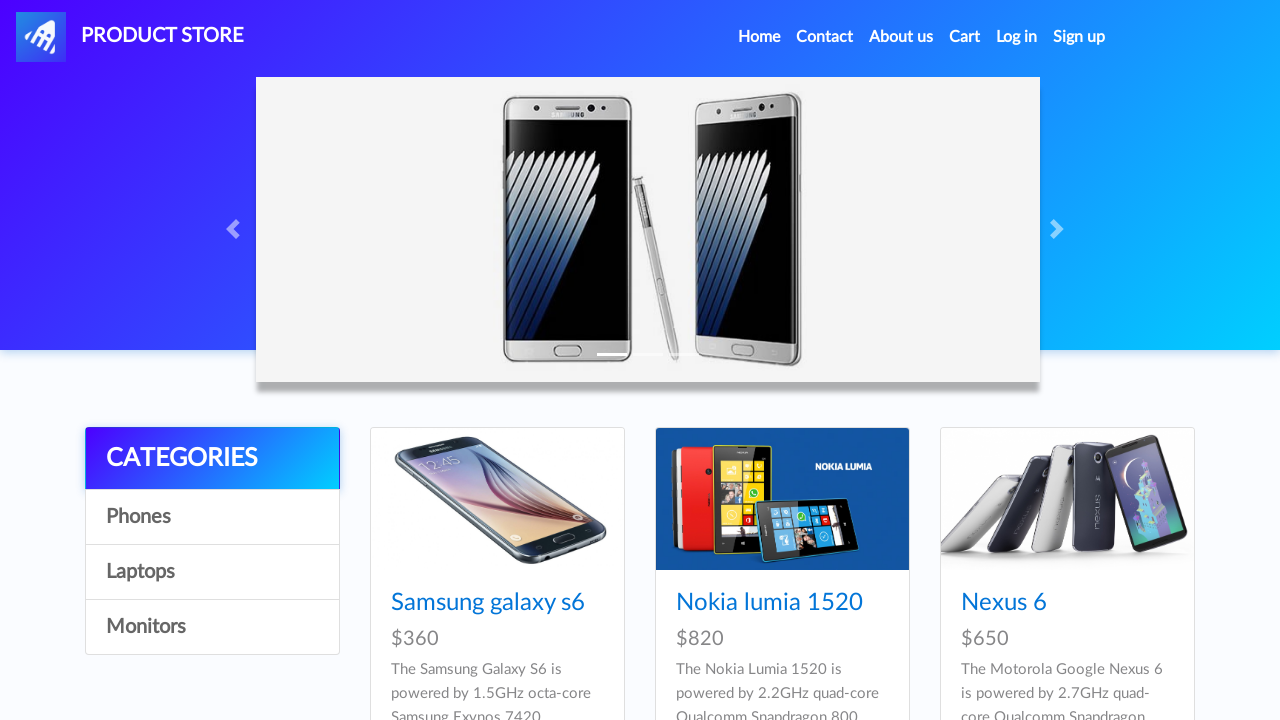

Laptops category products loaded
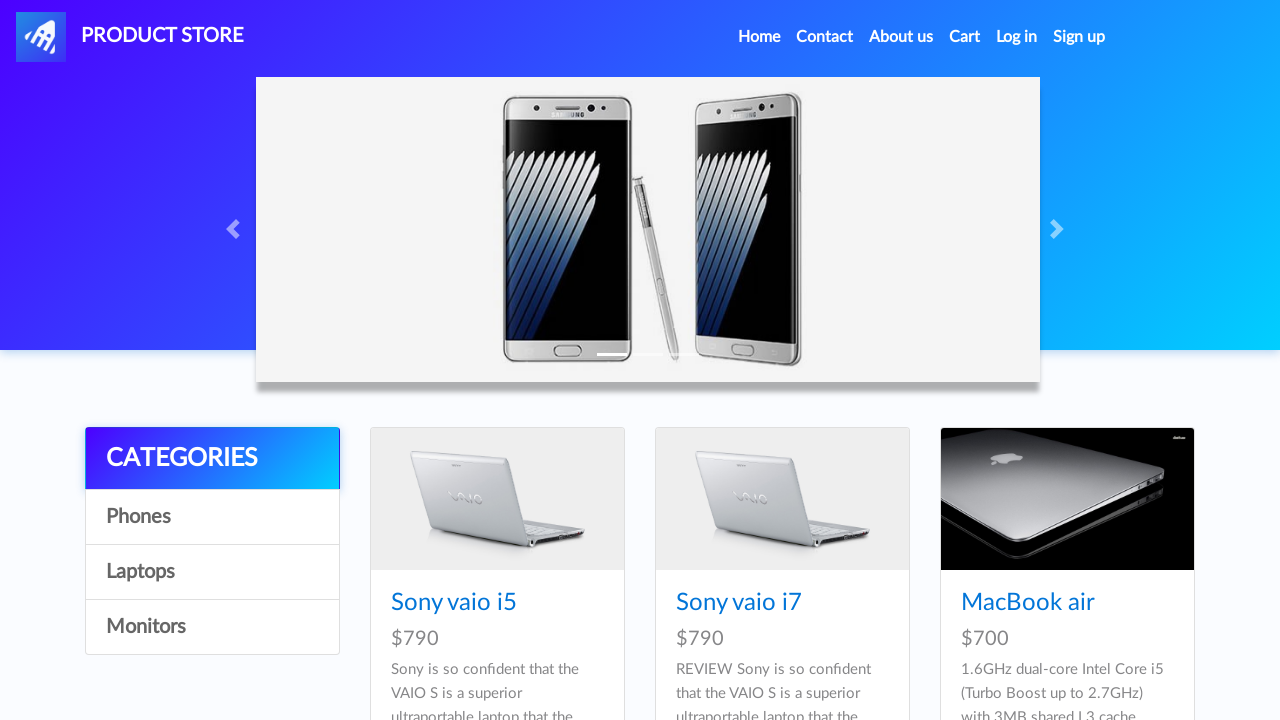

Clicked on Monitors category at (212, 627) on text=Monitors
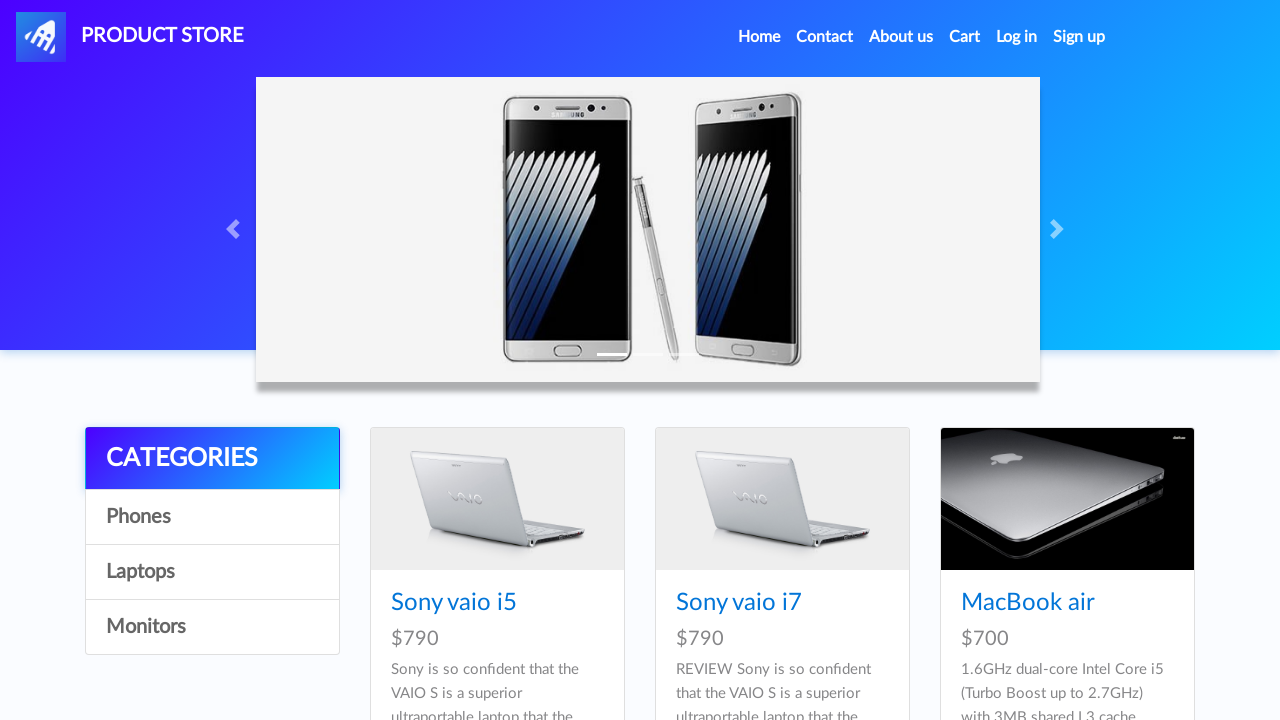

Monitors category products loaded
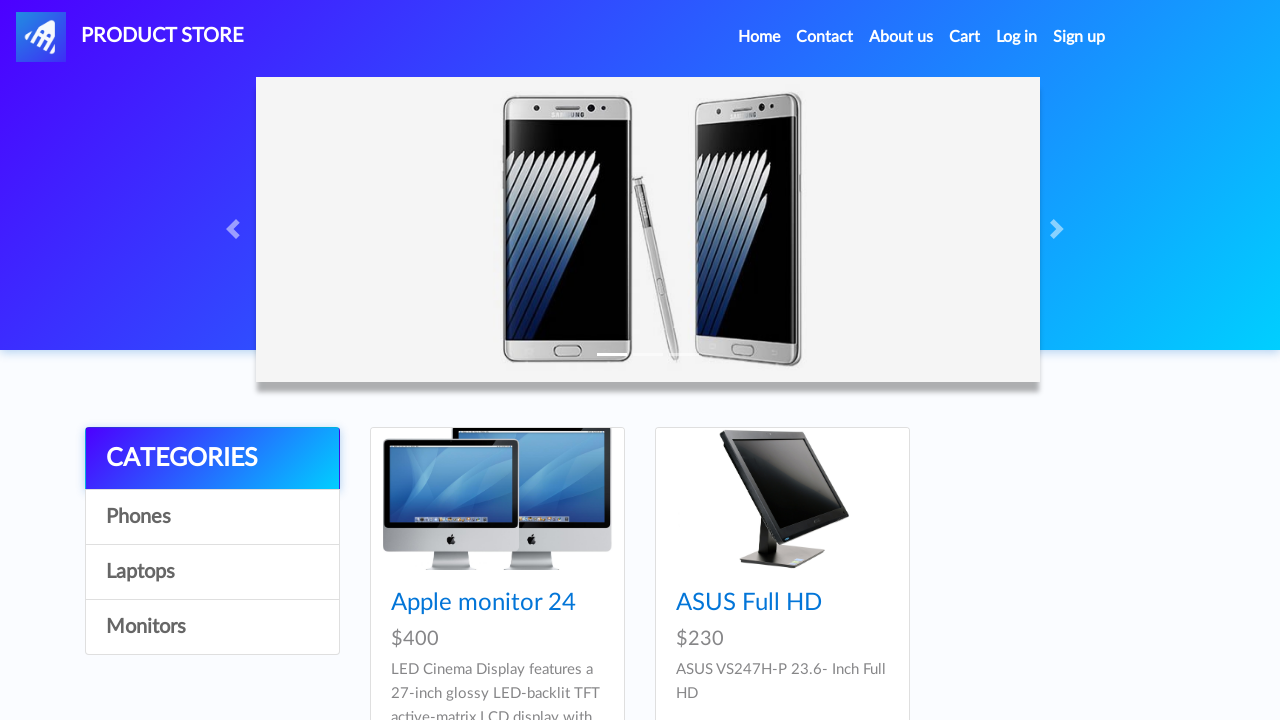

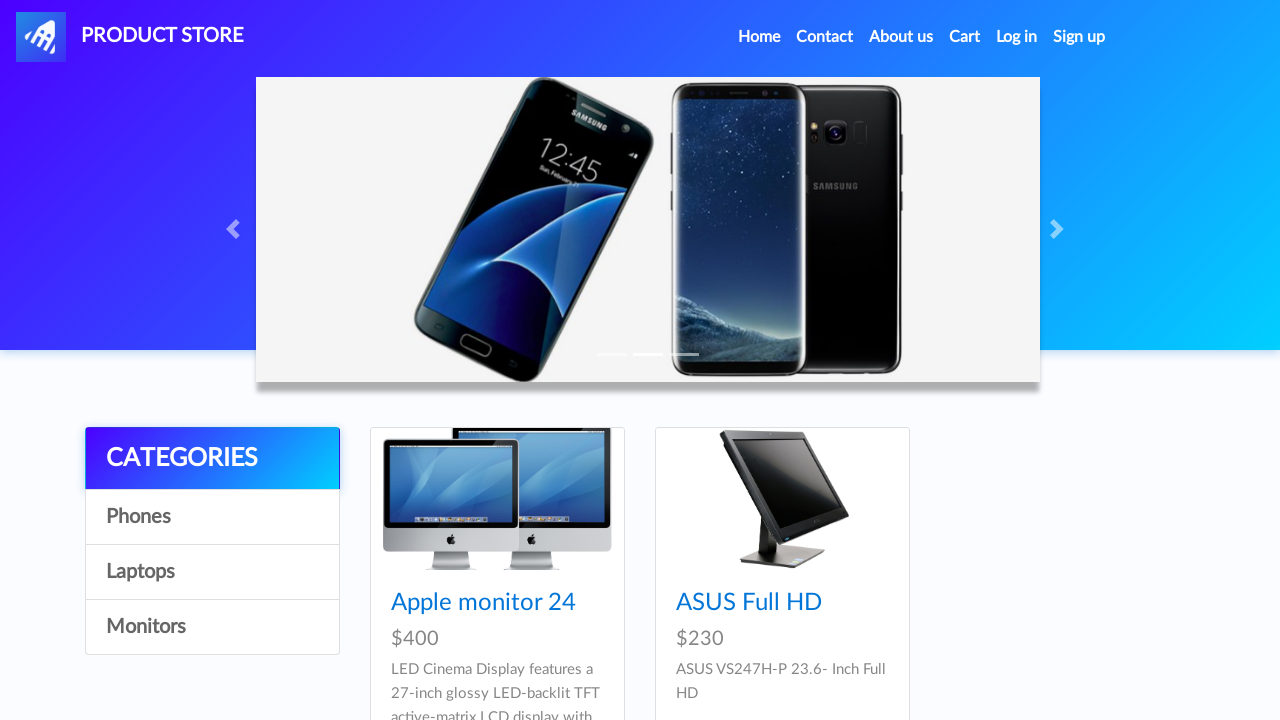